Tests handling a JavaScript prompt alert by entering text into the prompt and verifying the entered text appears in the result

Starting URL: https://the-internet.herokuapp.com/javascript_alerts

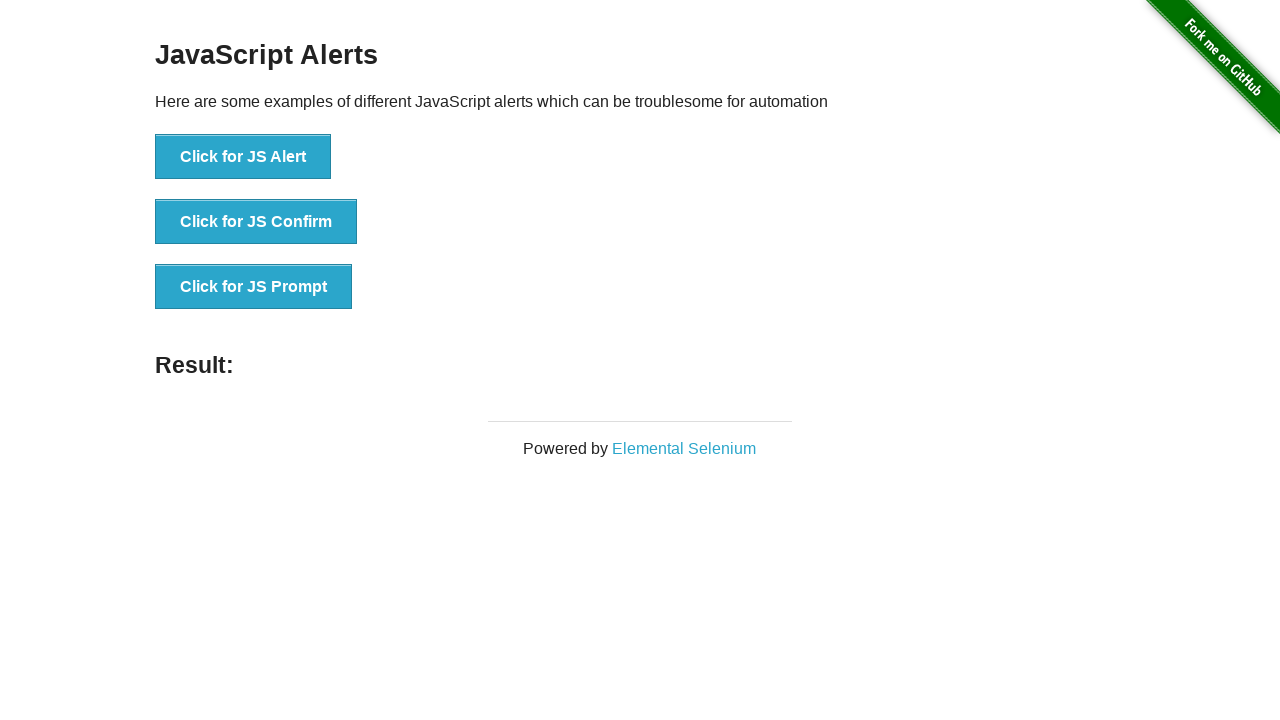

Set up dialog handler to accept prompt with text 'Hi, dude'
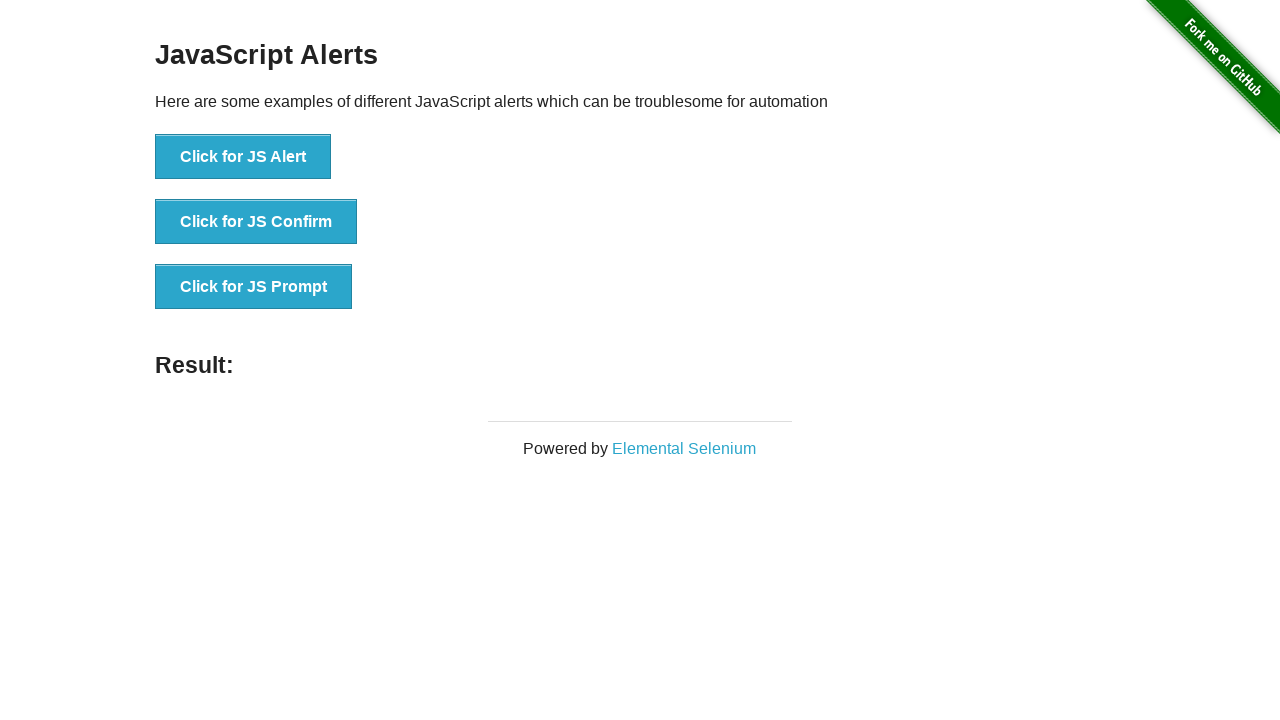

Clicked 'Click for JS Prompt' button to trigger JavaScript prompt alert at (254, 287) on xpath=//button[contains(text(), 'Click for JS Prompt')]
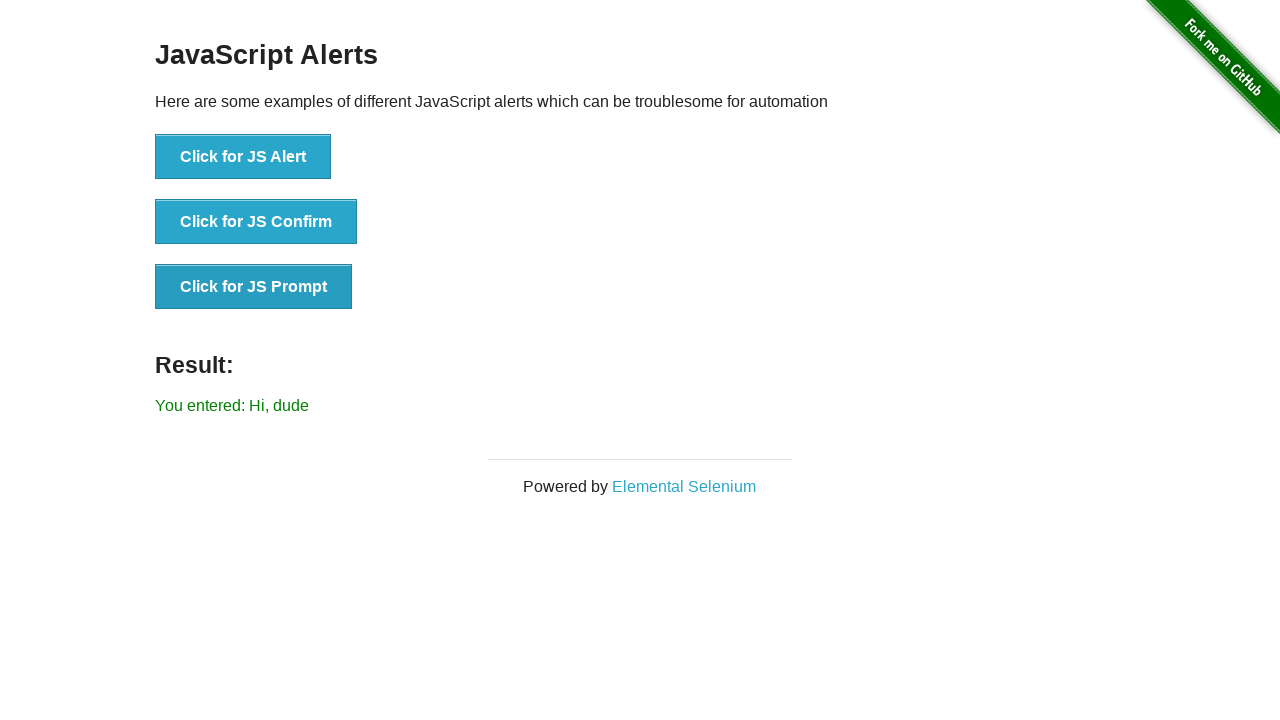

Result element appeared on the page
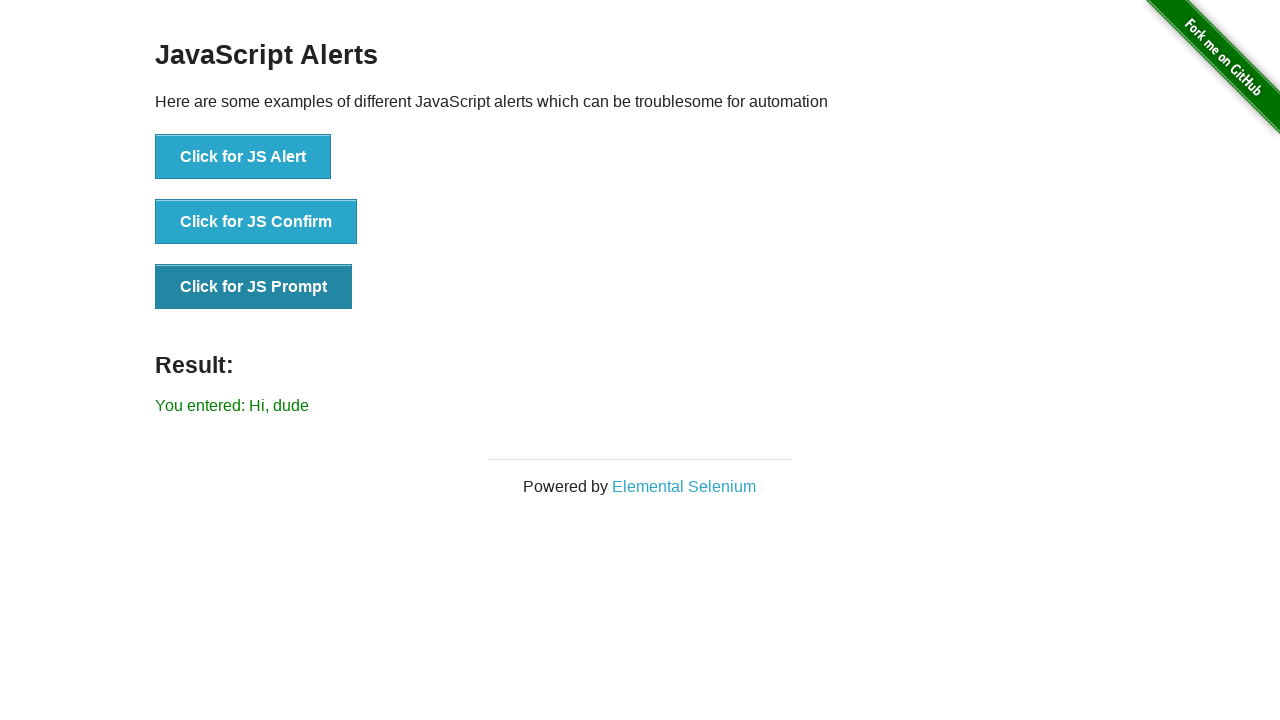

Retrieved result text from the result element
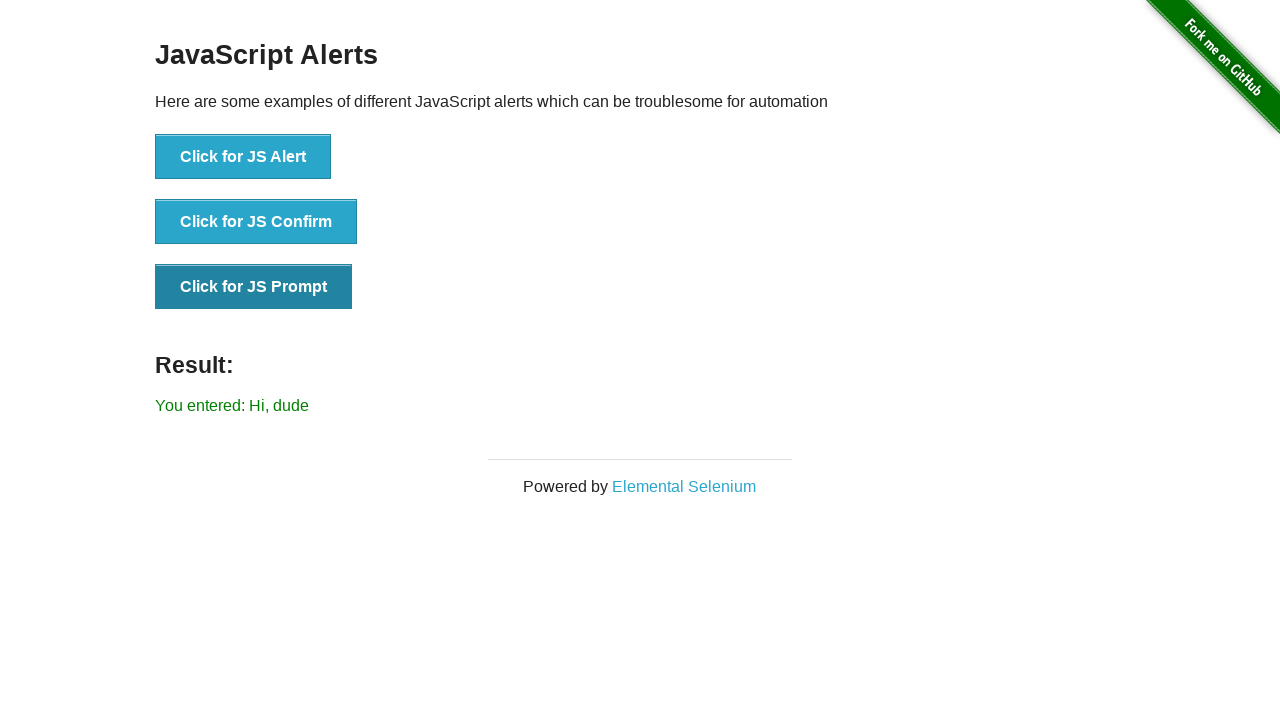

Verified that result text matches expected prompt response 'You entered: Hi, dude'
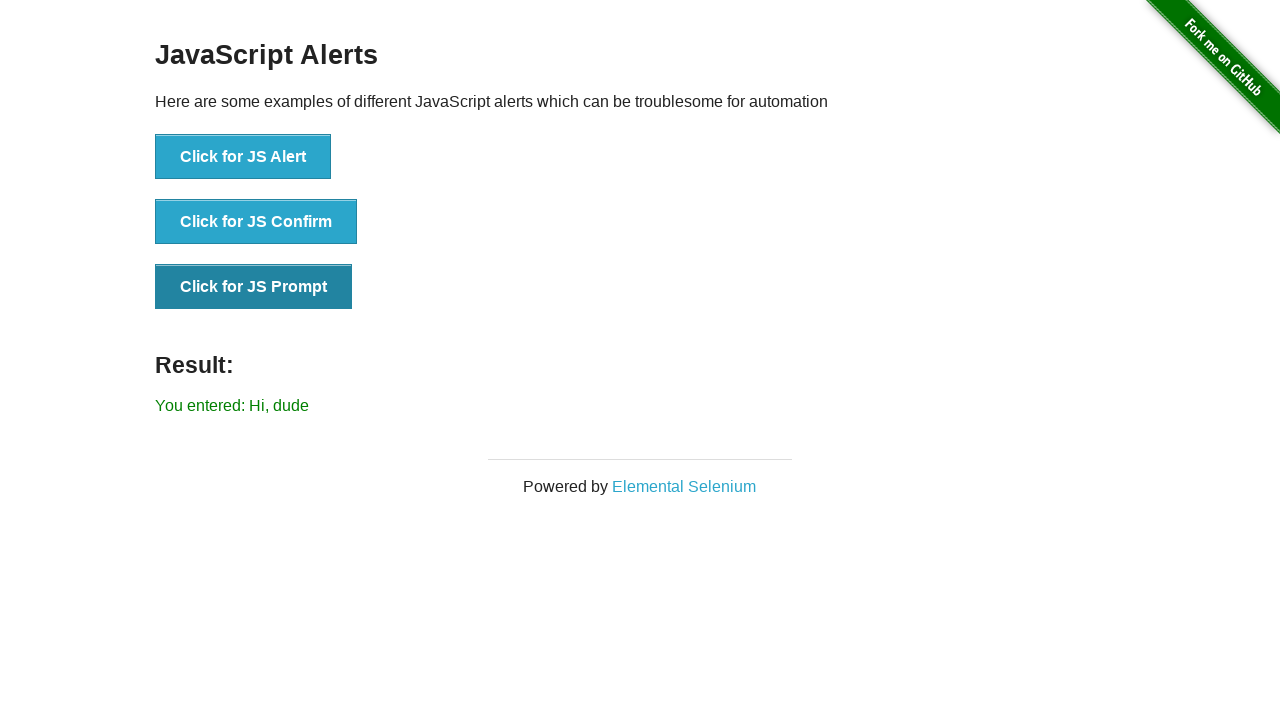

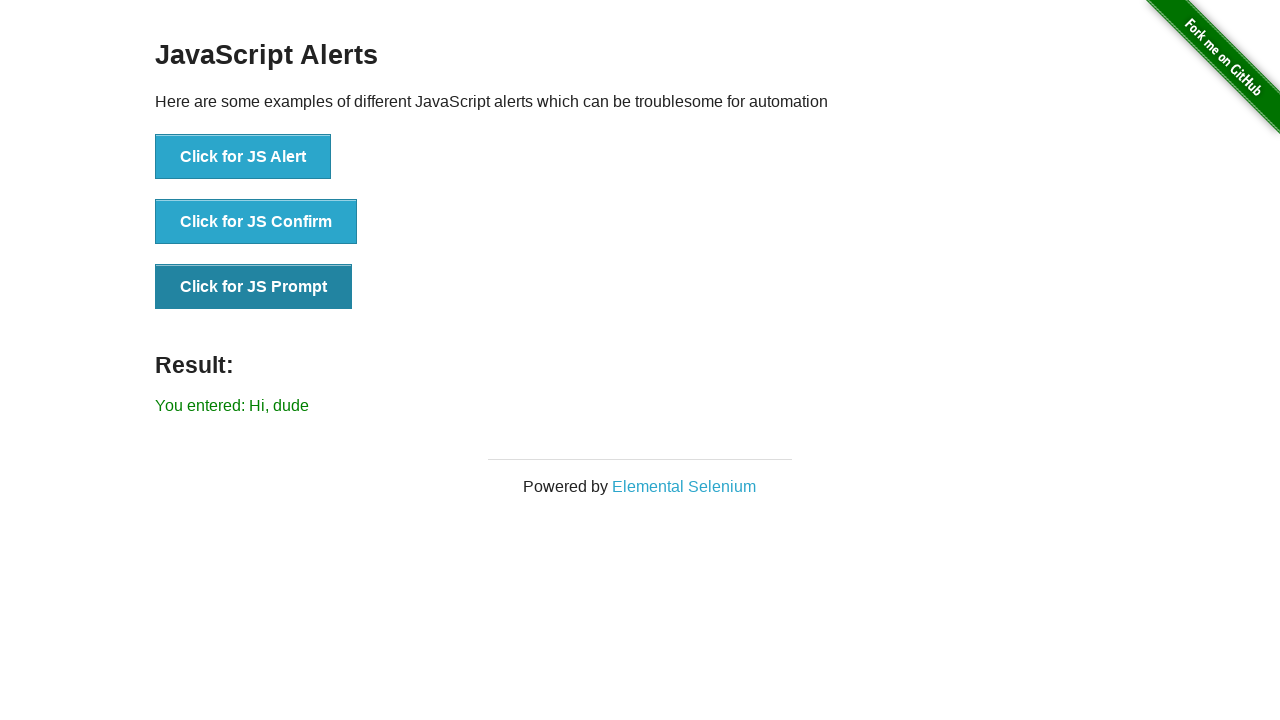